Tests adding a product (iPhone 12) to the shopping cart on bstackdemo.com by clicking the "Add to cart" button and verifying the cart pane appears

Starting URL: https://bstackdemo.com/

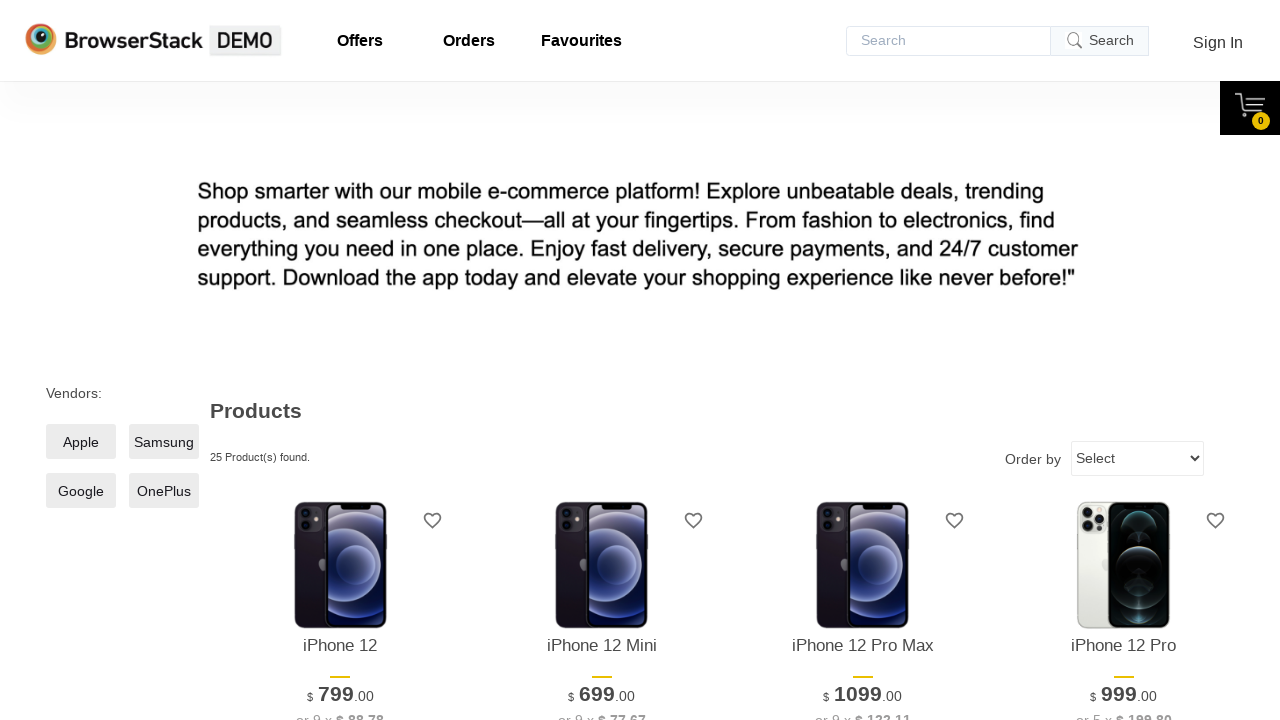

Waited for page to load with 'StackDemo' in title
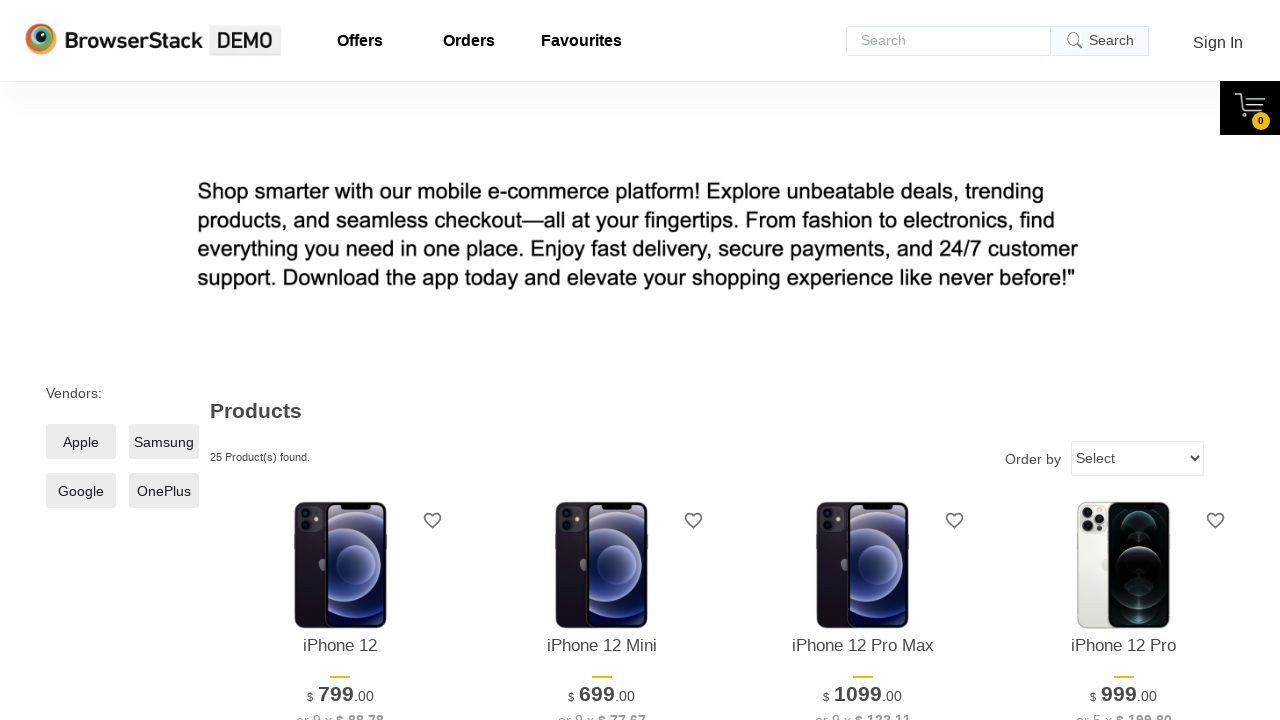

Retrieved product name (iPhone 12) from page
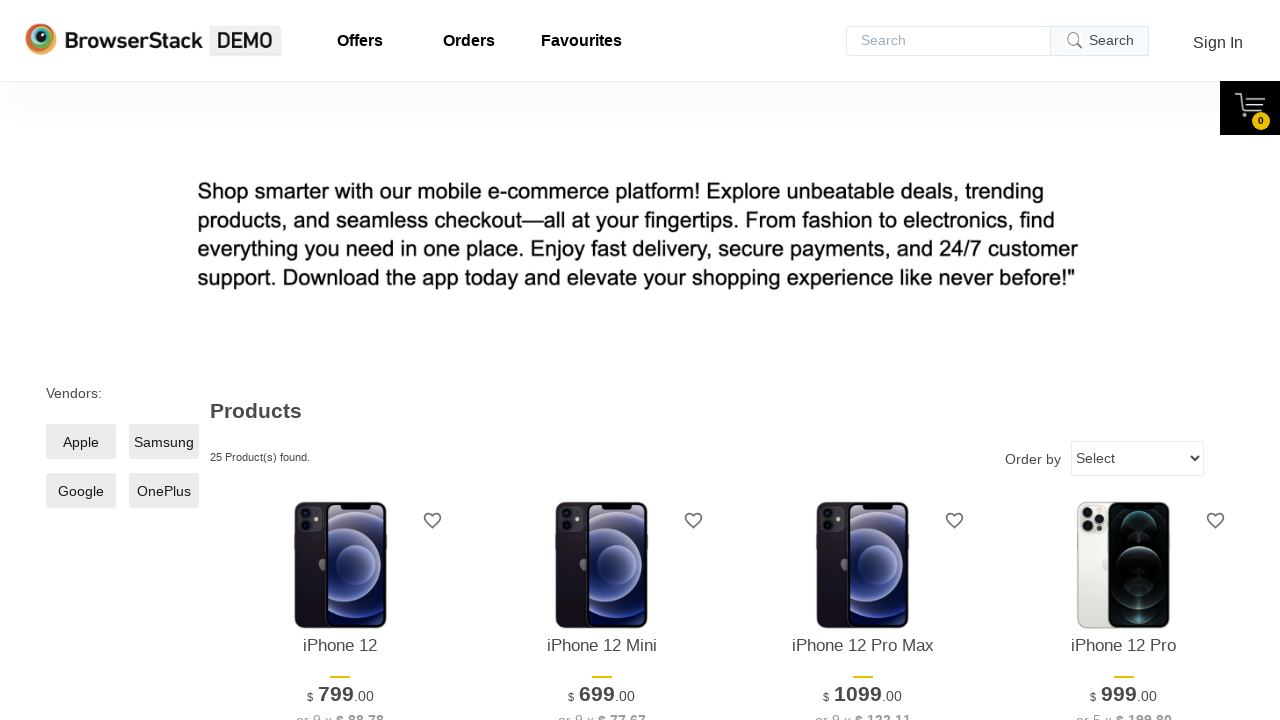

Clicked 'Add to cart' button for iPhone 12 at (340, 361) on xpath=//*[@id="1"]/div[4]
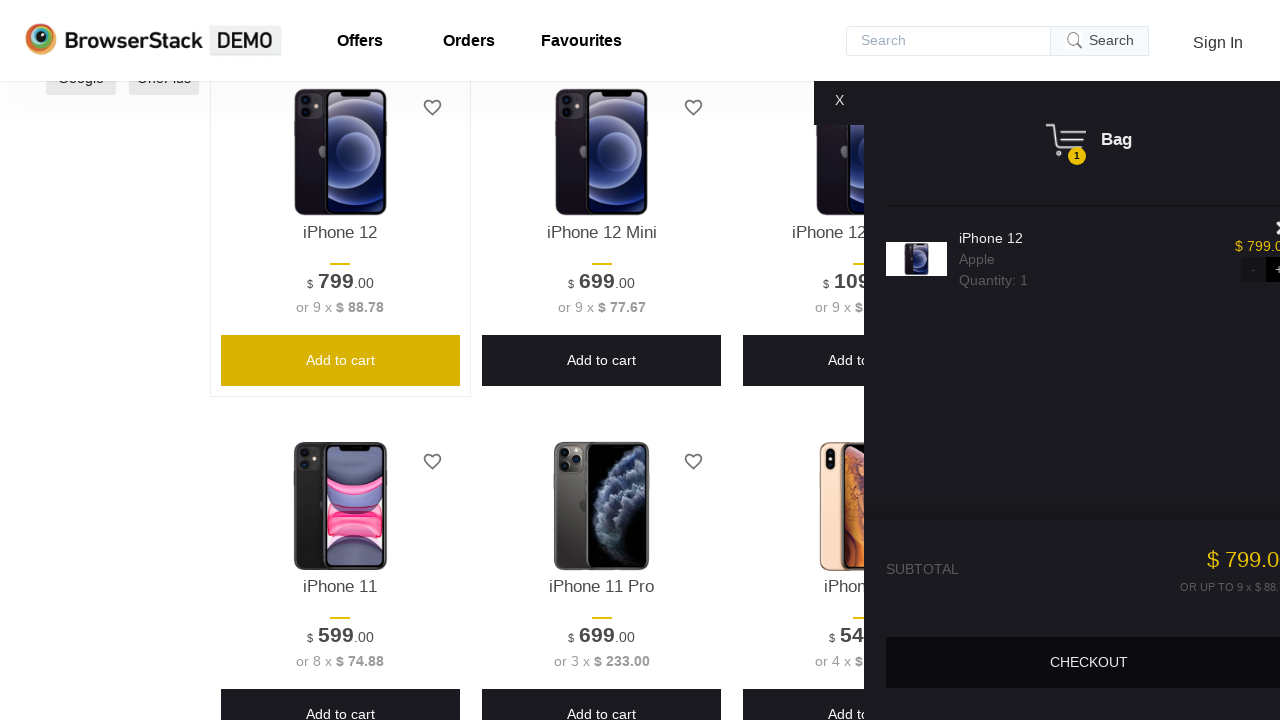

Cart pane appeared and became visible
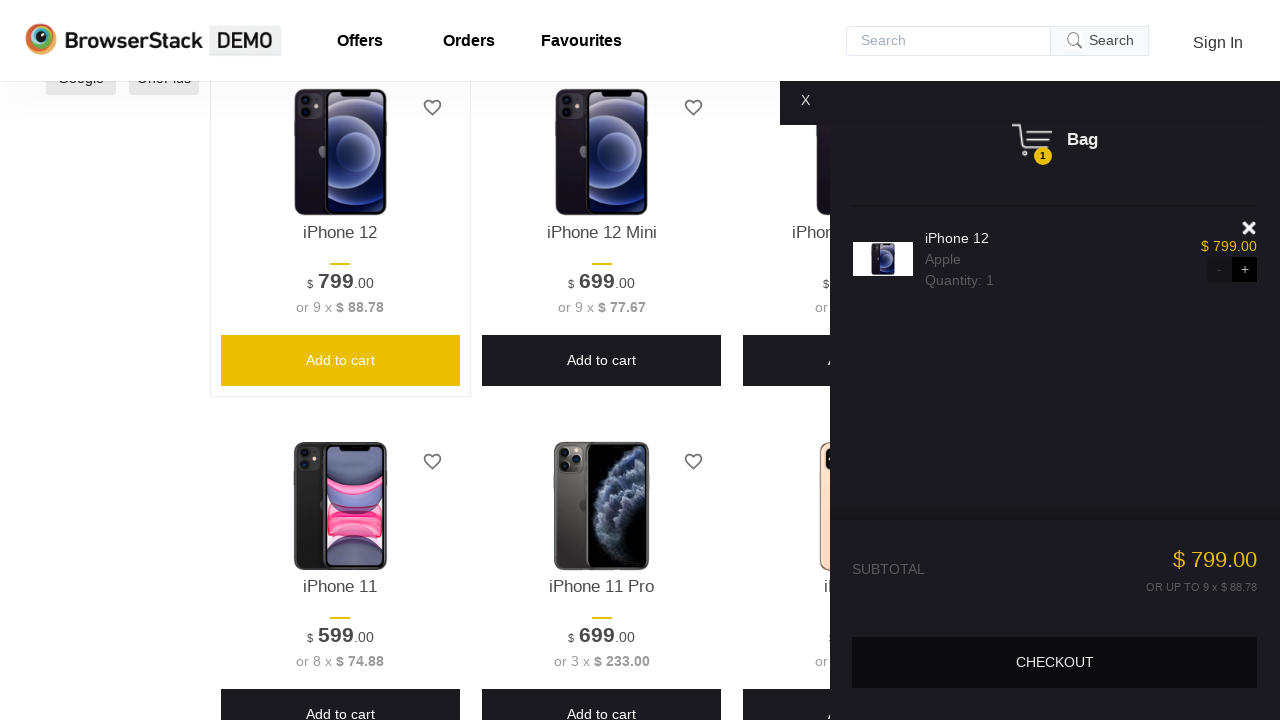

Verified iPhone 12 product appears in shopping cart
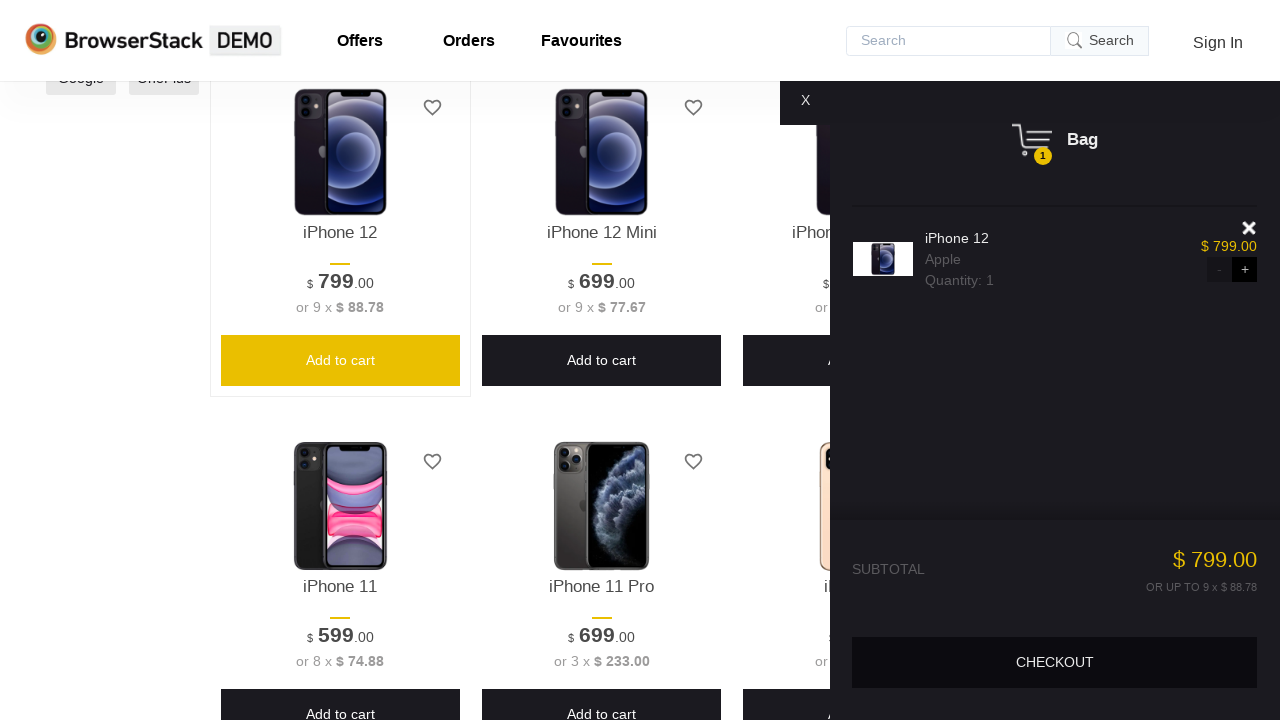

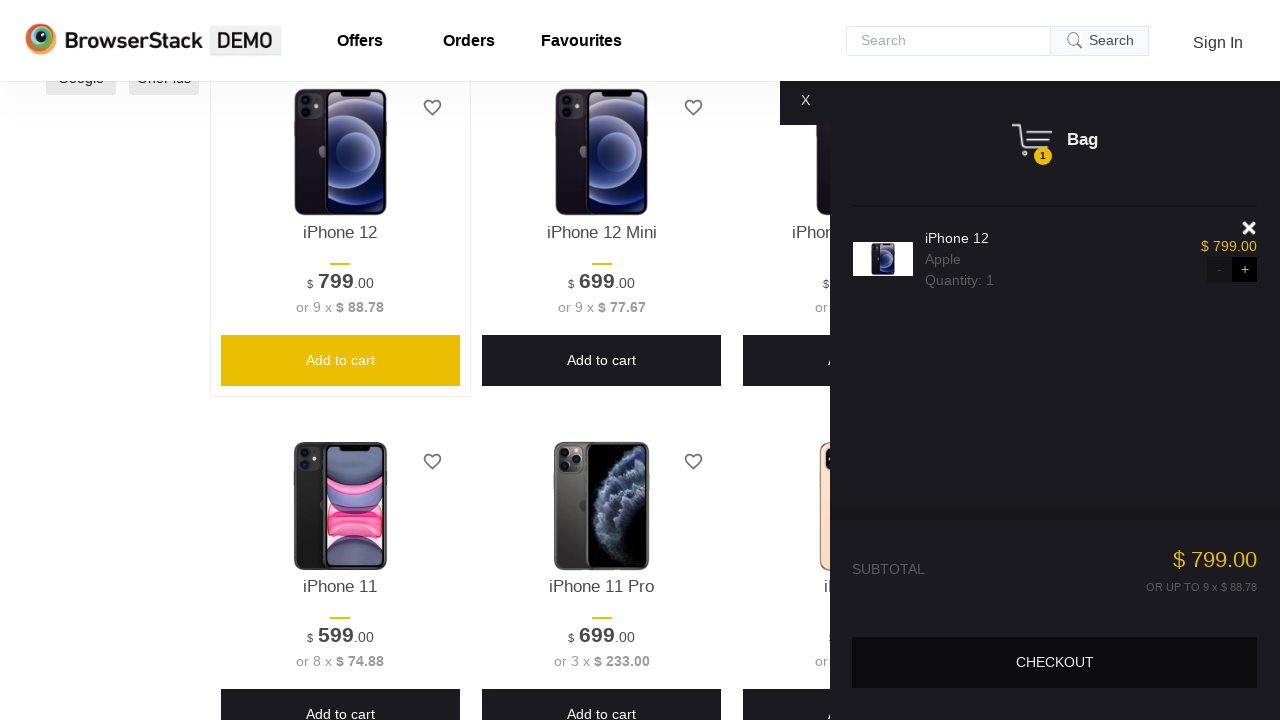